Tests dropdown selection using Playwright's built-in select_option method to choose "Option 1" by text value.

Starting URL: http://the-internet.herokuapp.com/dropdown

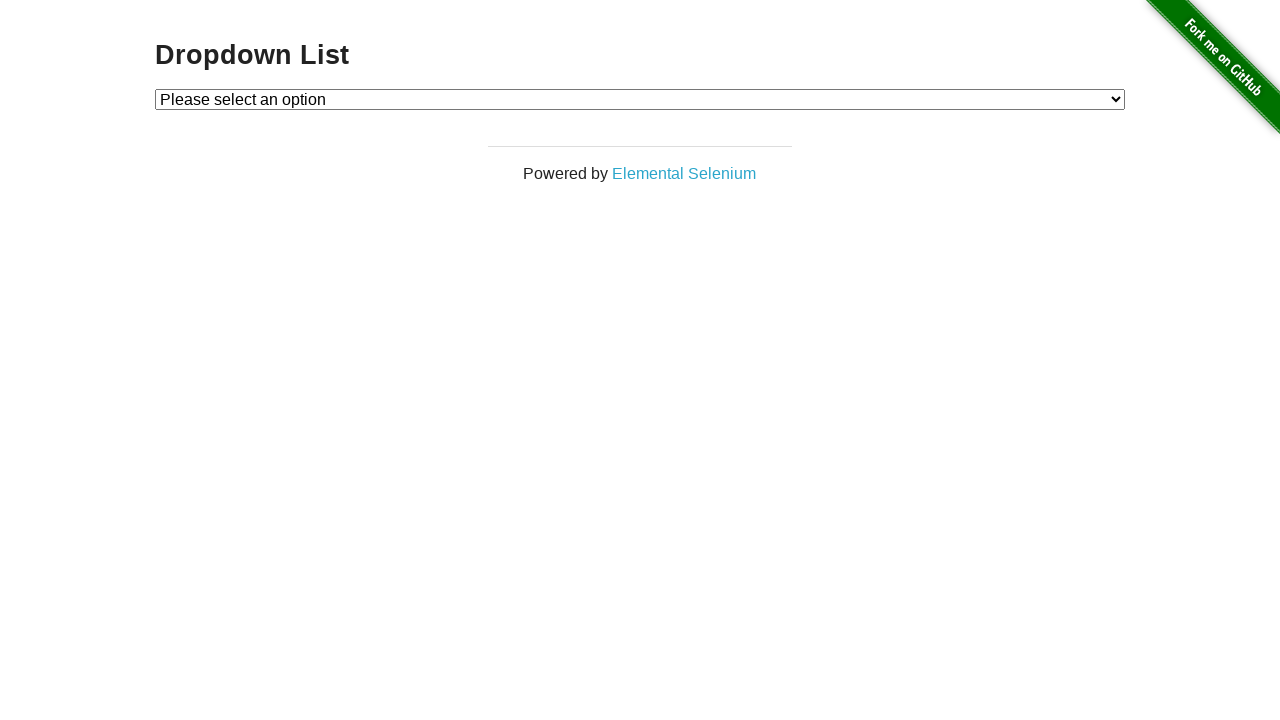

Selected 'Option 1' from dropdown using select_option method on #dropdown
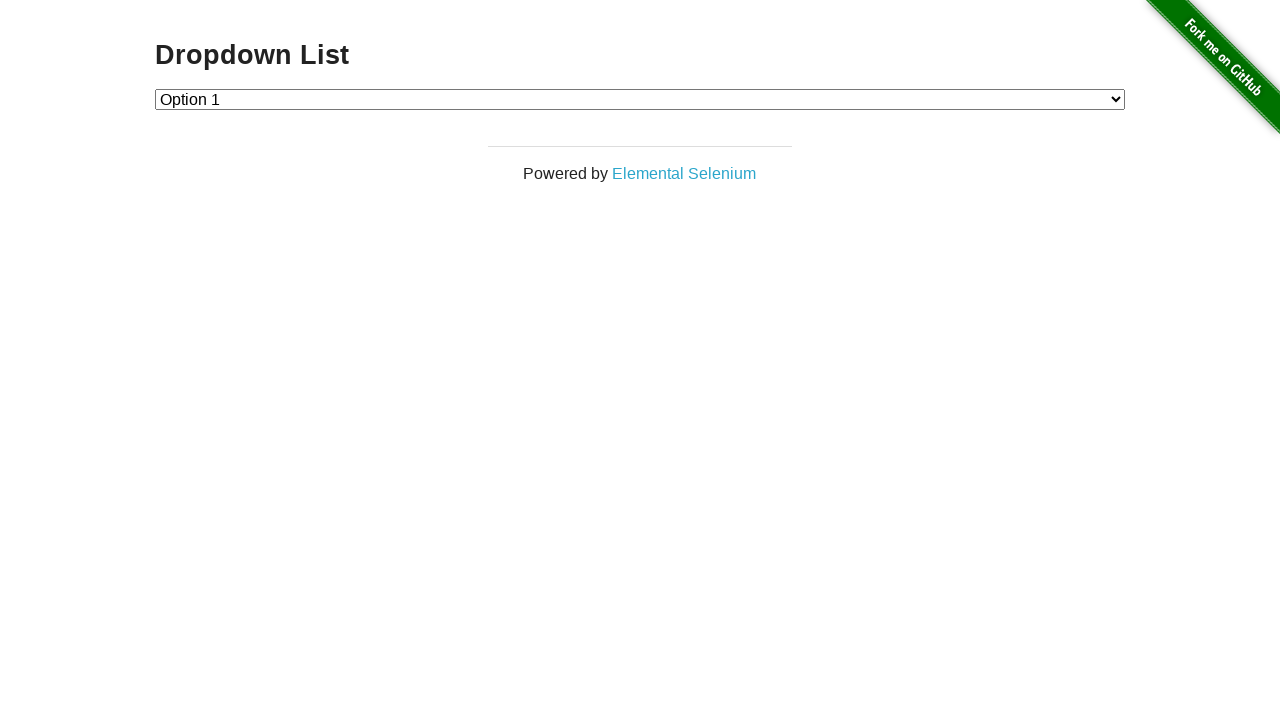

Retrieved selected dropdown value
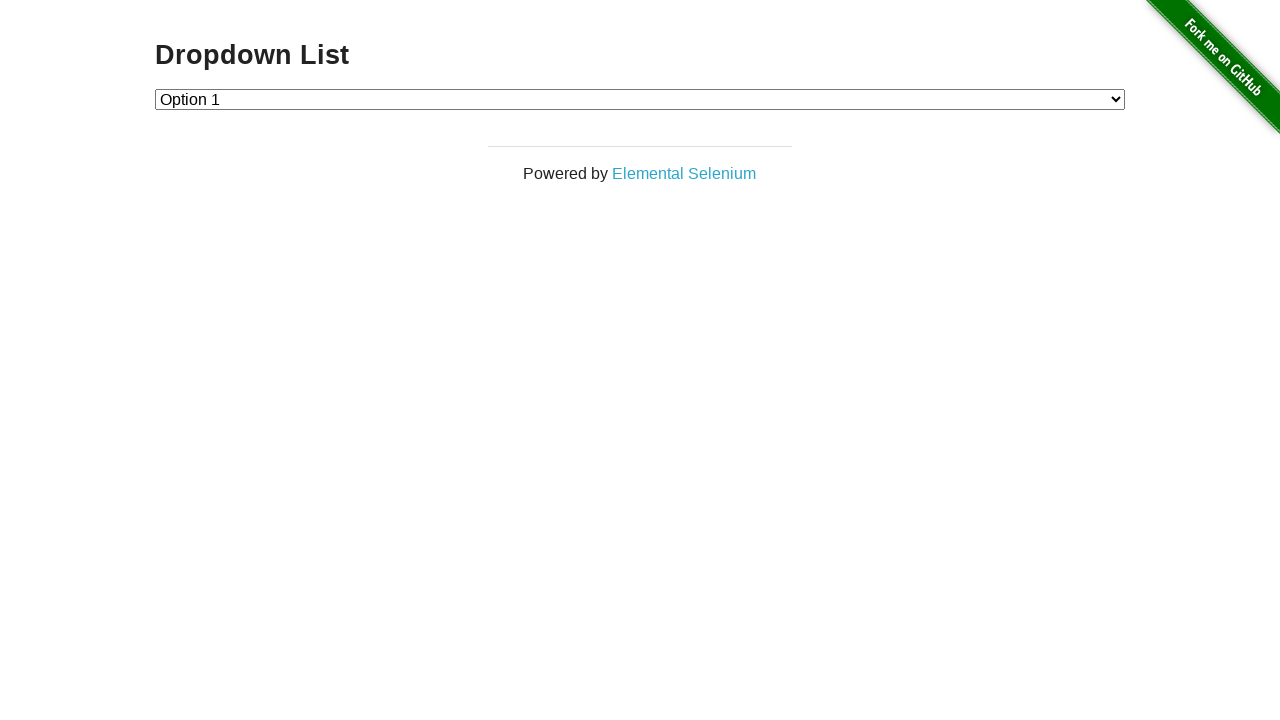

Verified dropdown selection is '1' (Option 1)
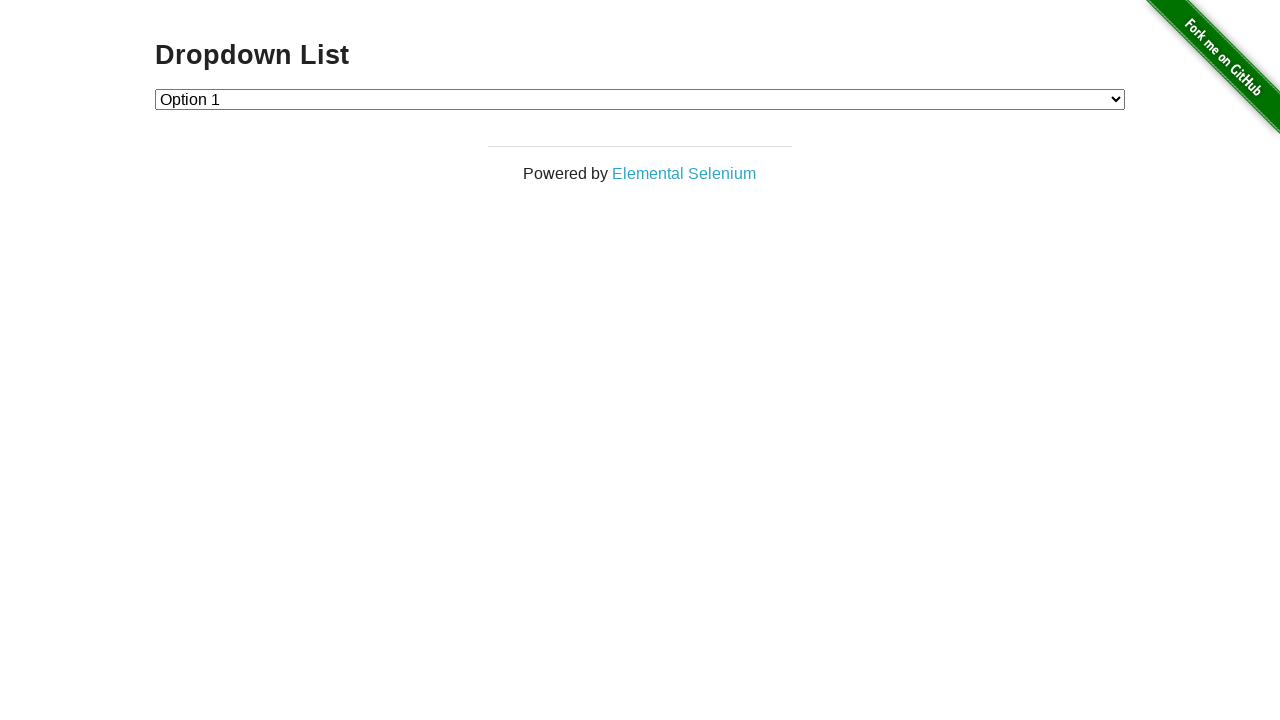

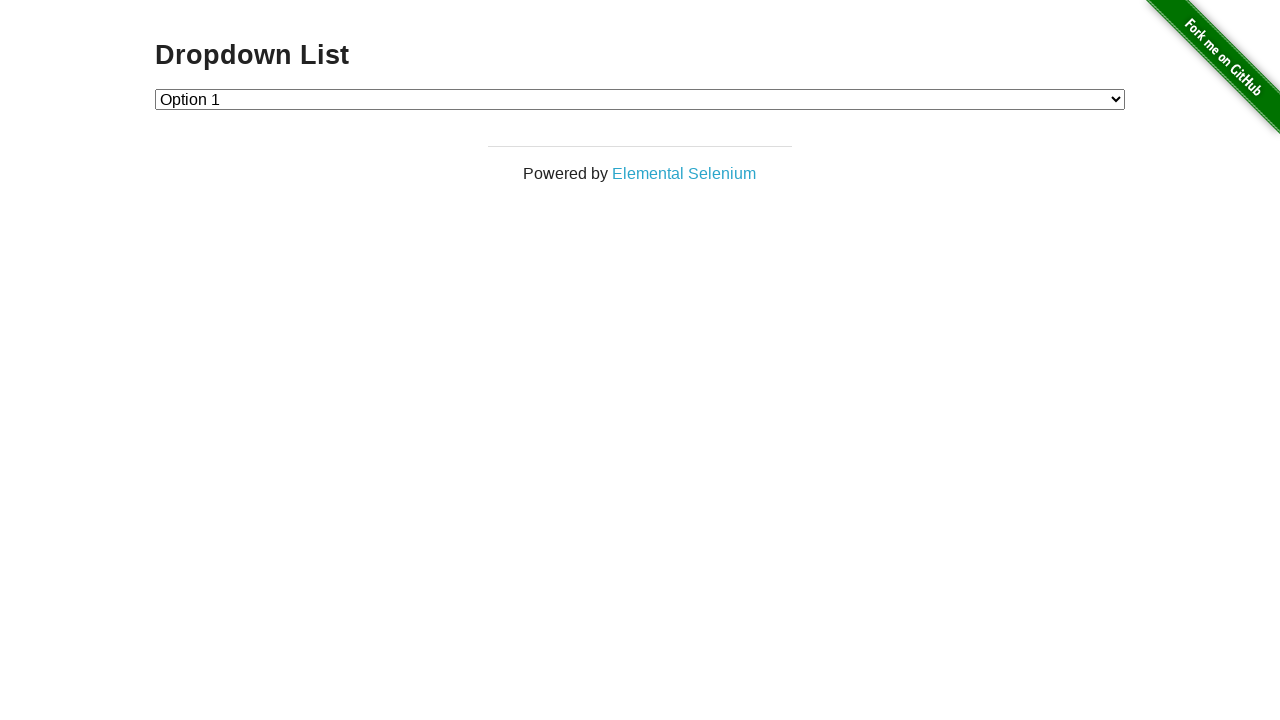